Navigates to the Test Cases page via the navigation link and verifies the URL contains '/test_cases'

Starting URL: https://automationexercise.com/

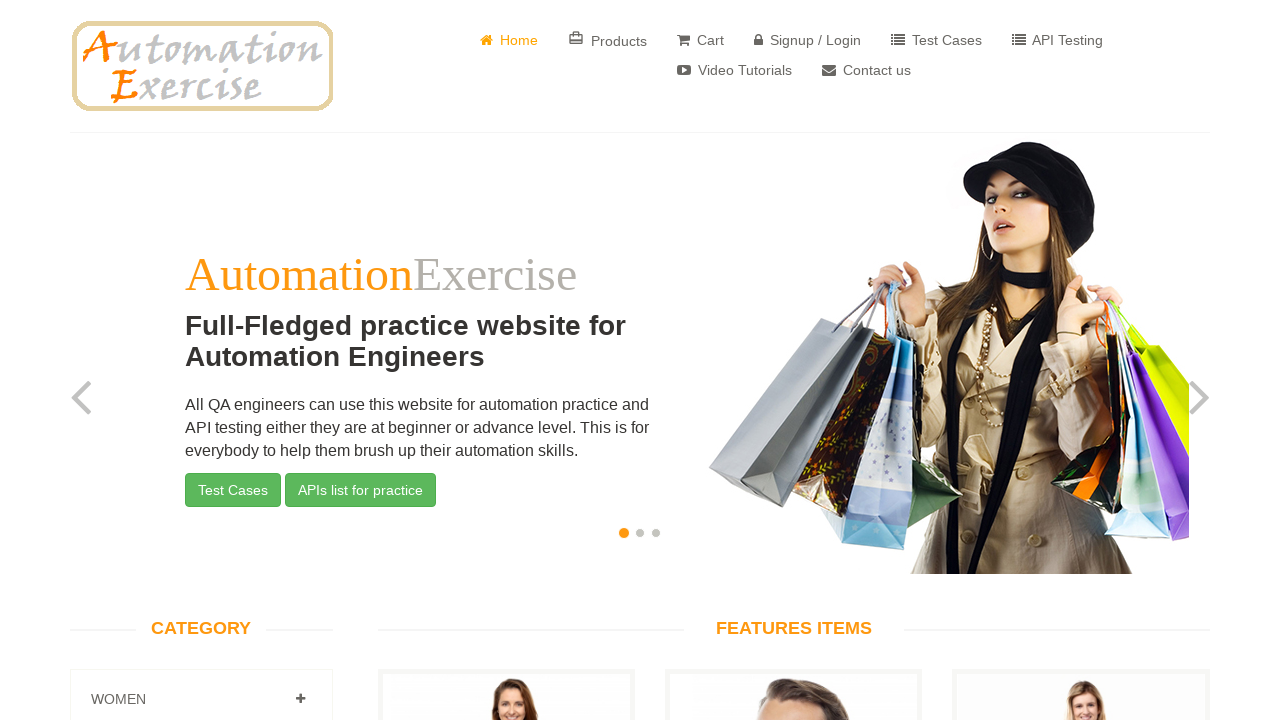

Clicked on Test Cases link in navigation at (936, 40) on a:has-text('Test Cases')
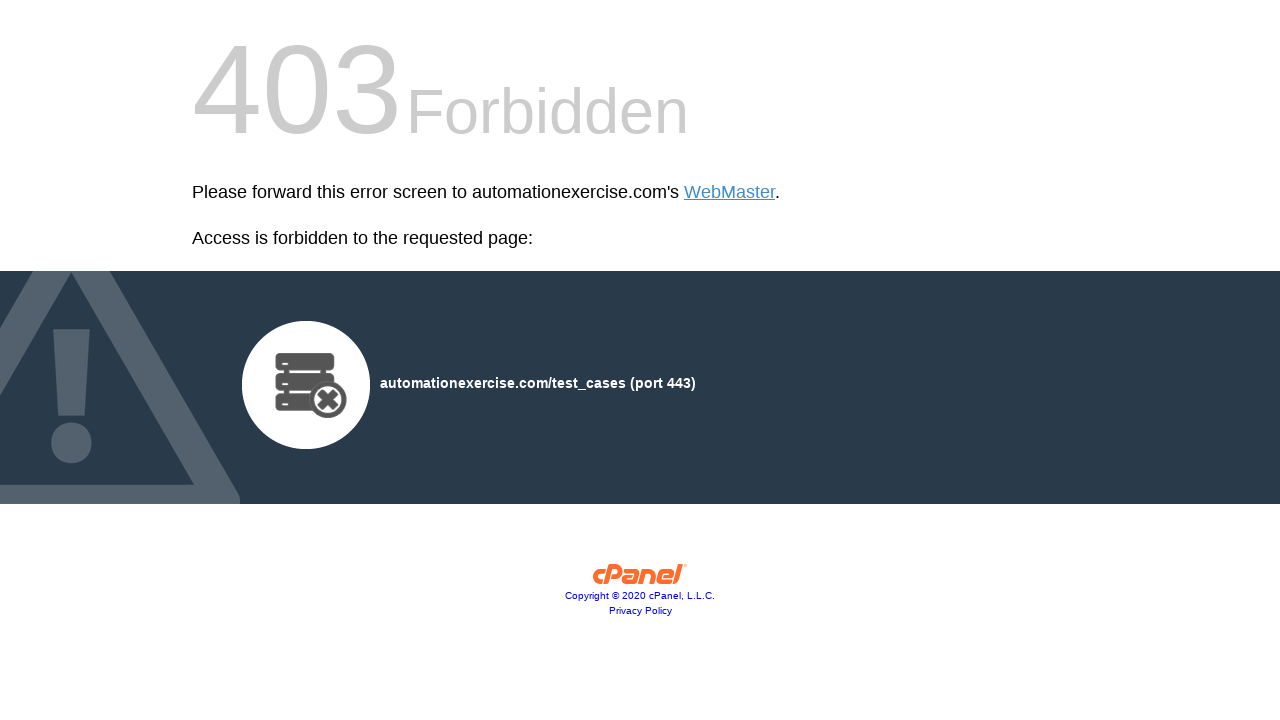

Navigated to Test Cases page and verified URL contains '/test_cases'
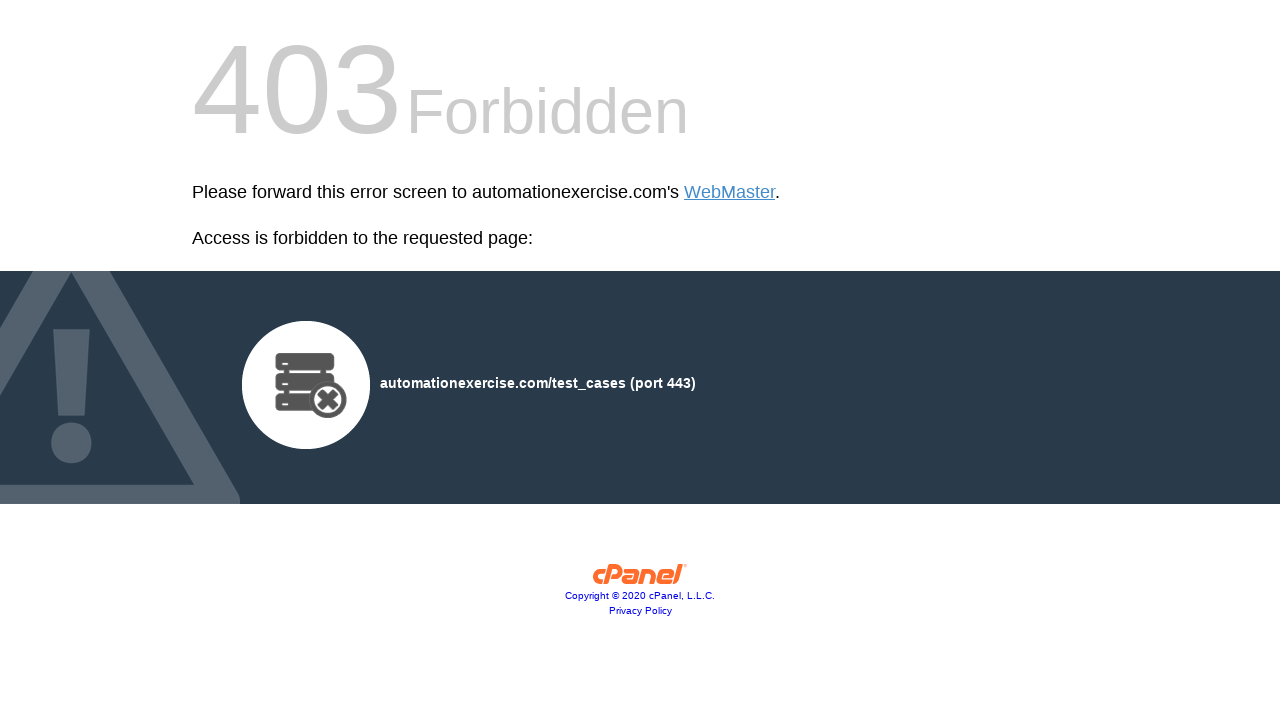

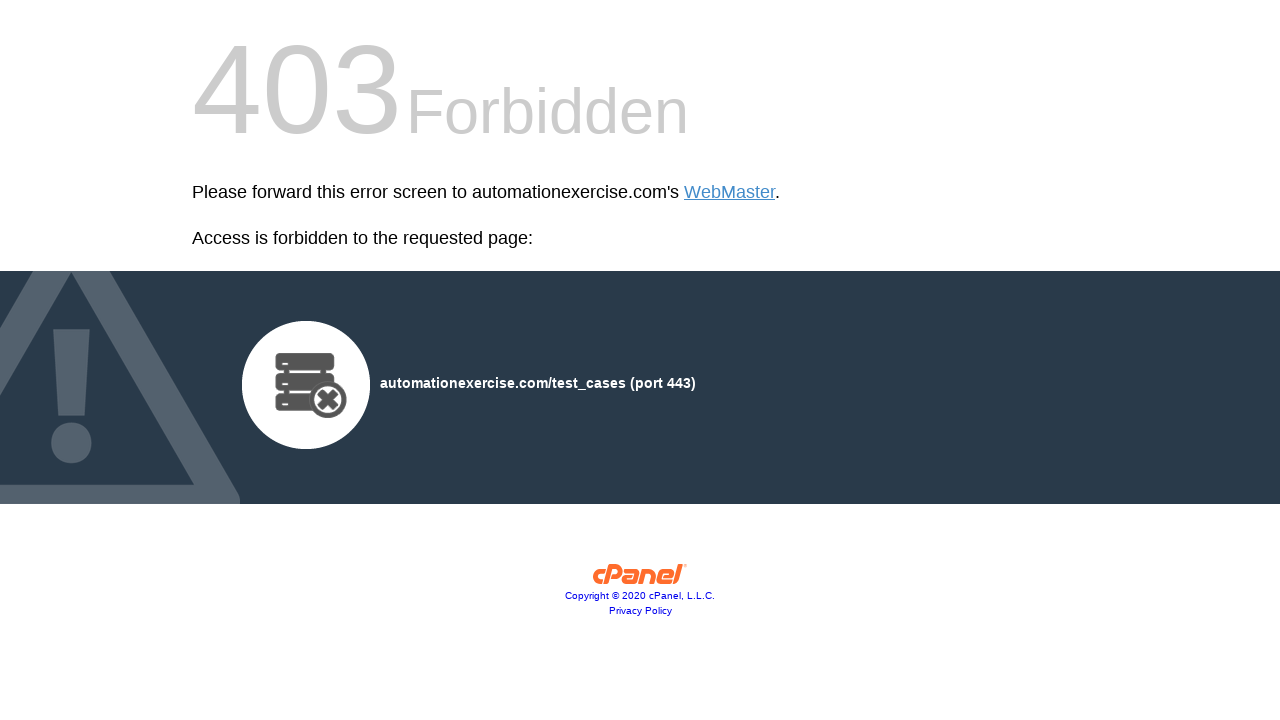